Tests the SpiceJet flight booking form by clicking on the origin field and entering an airport code

Starting URL: https://www.spicejet.com/

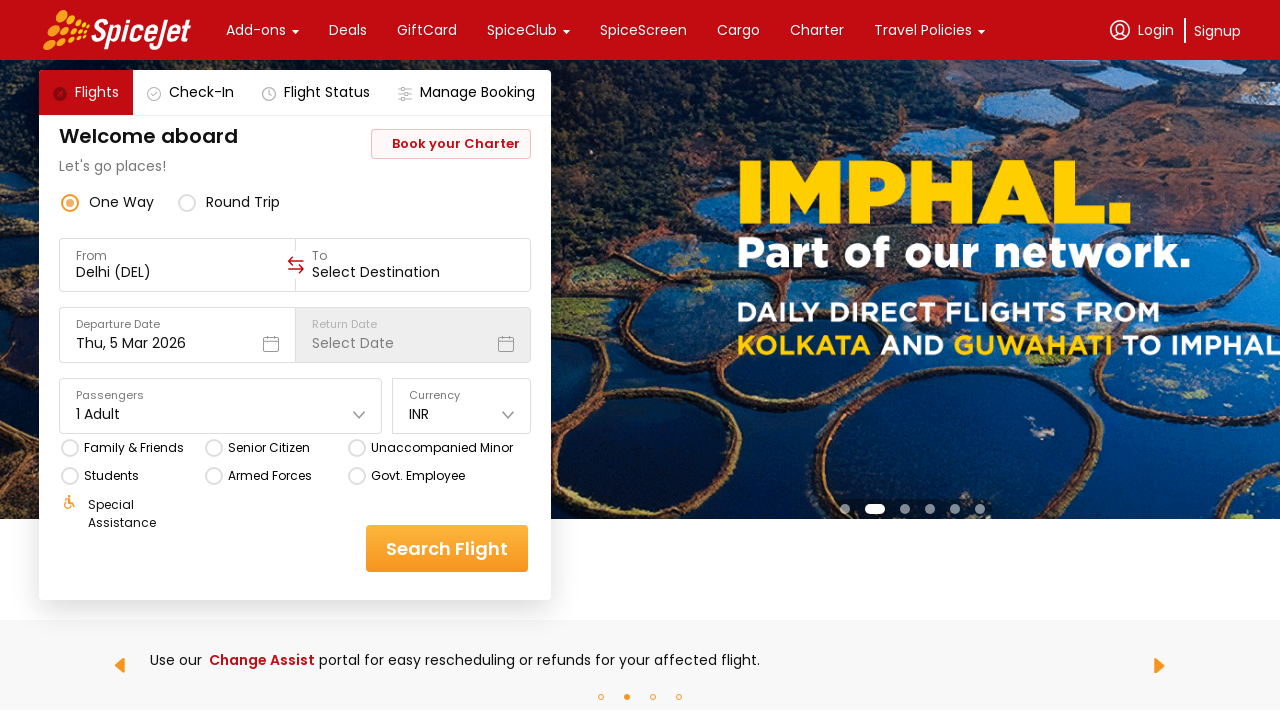

Clicked on the origin/from input field in SpiceJet flight booking form at (178, 272) on xpath=//div[@data-testid='to-testID-origin']/div/div/input
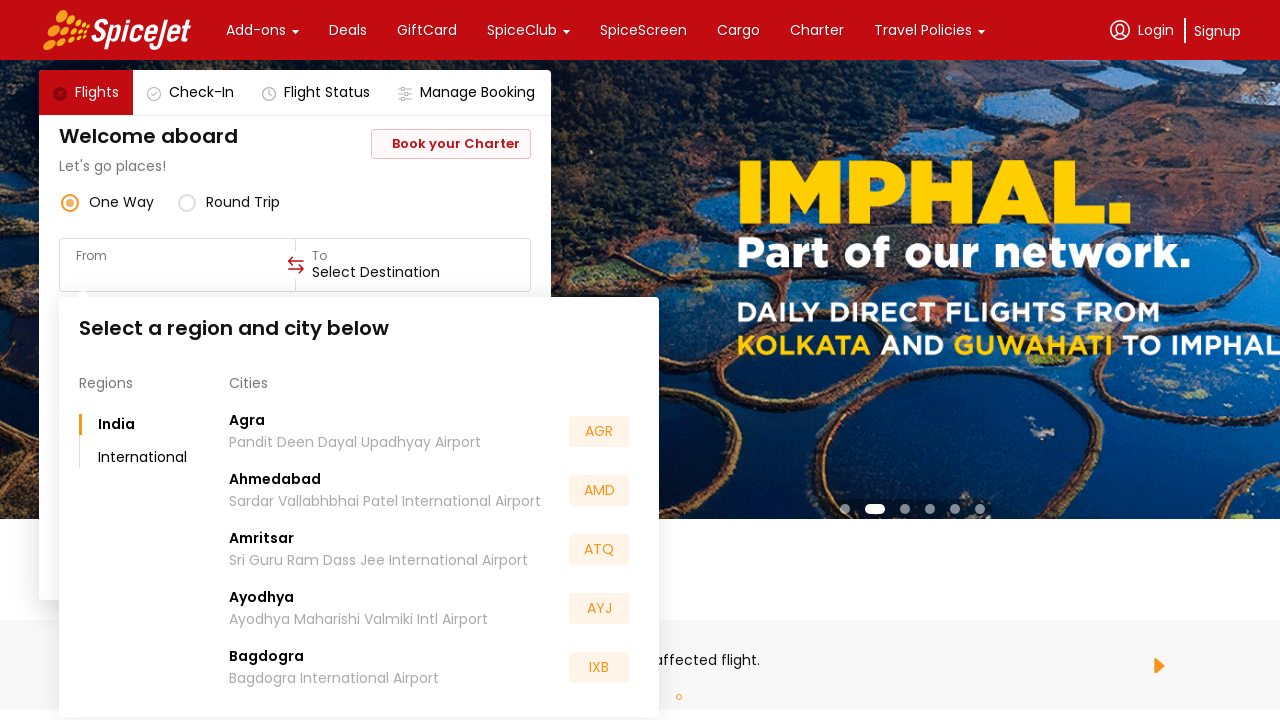

Entered airport code 'BLR' in the origin field on xpath=//div[@data-testid='to-testID-origin']/div/div/input
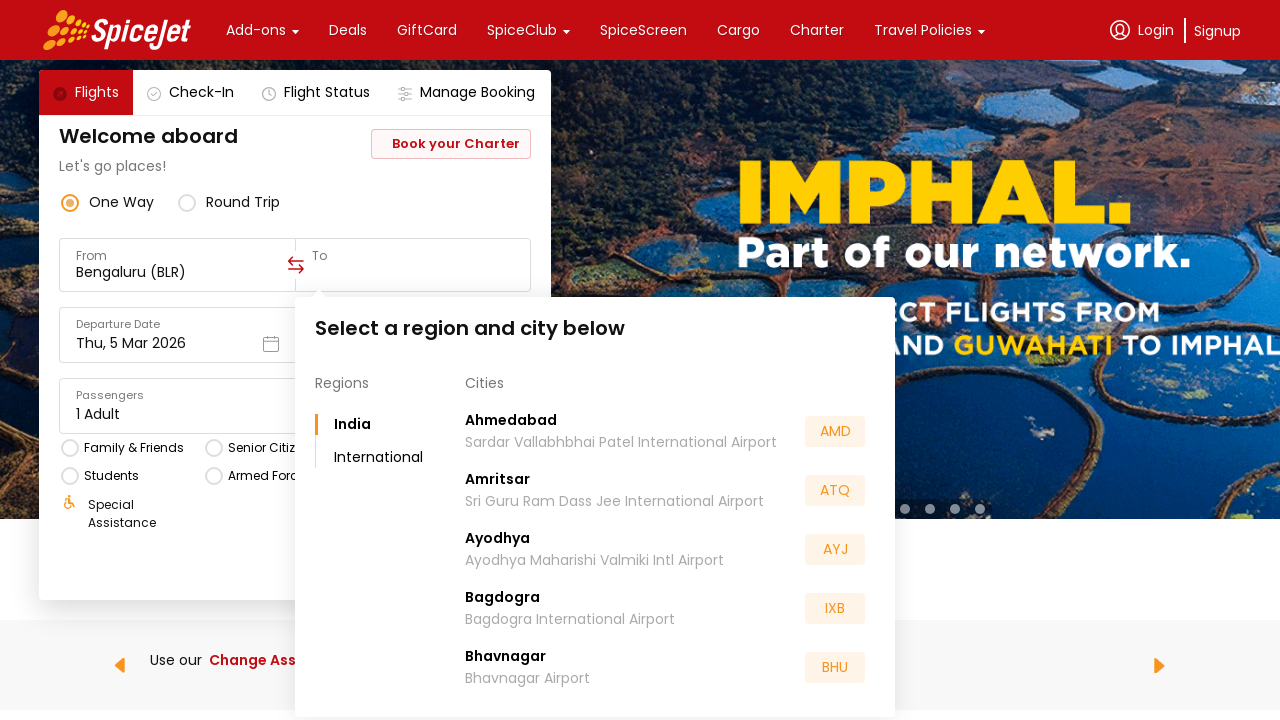

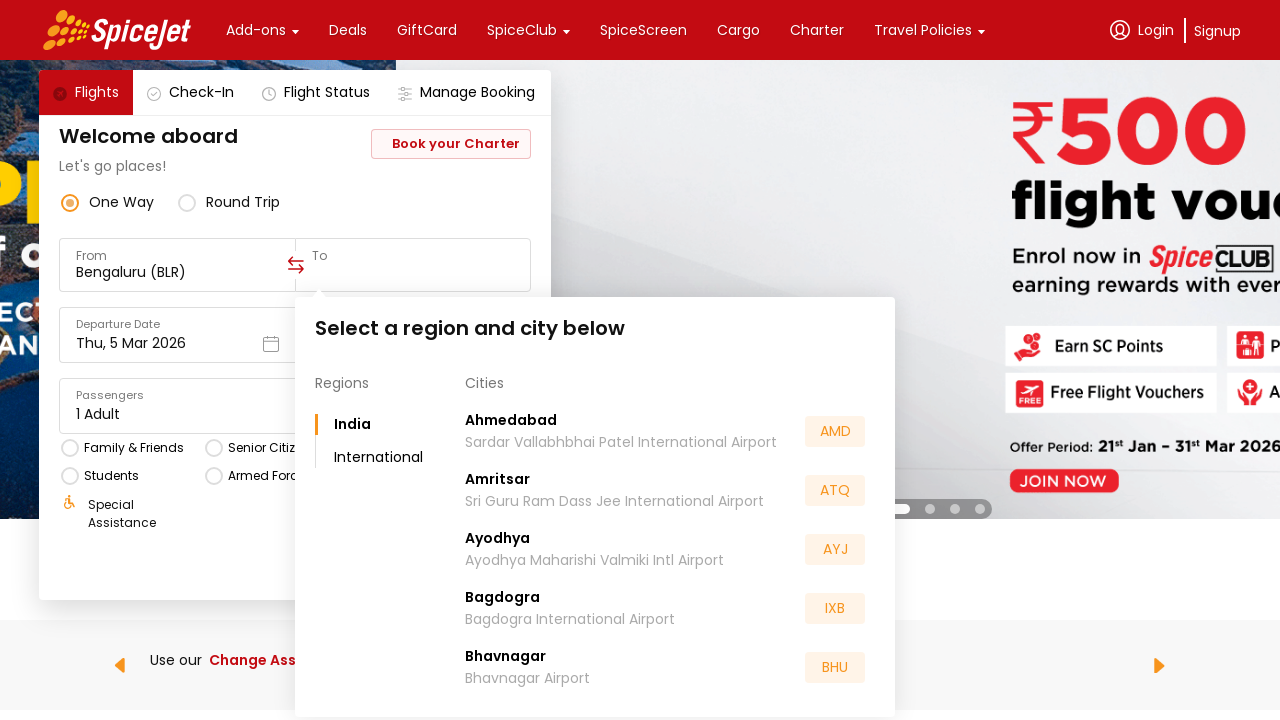